Tests employee form validation with empty employee number field, expecting error to be displayed

Starting URL: https://elenarivero.github.io/Ejercicio2/index.html

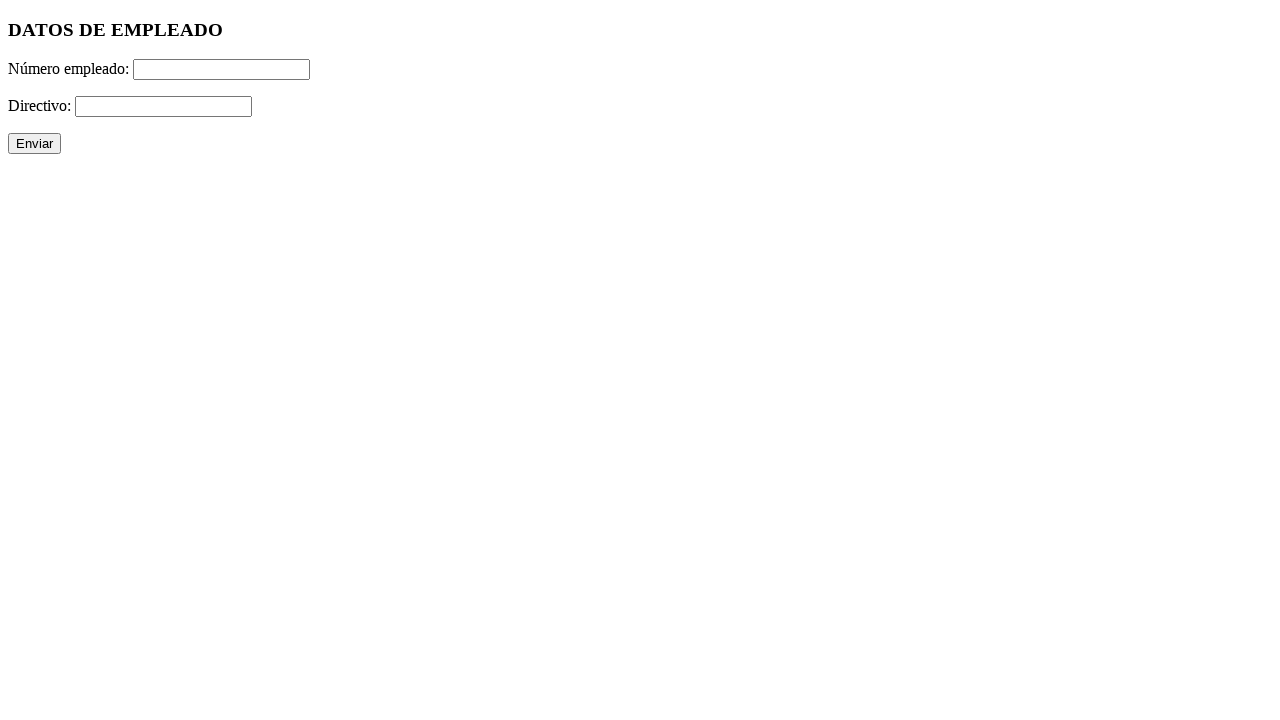

Cleared employee number field on #numero
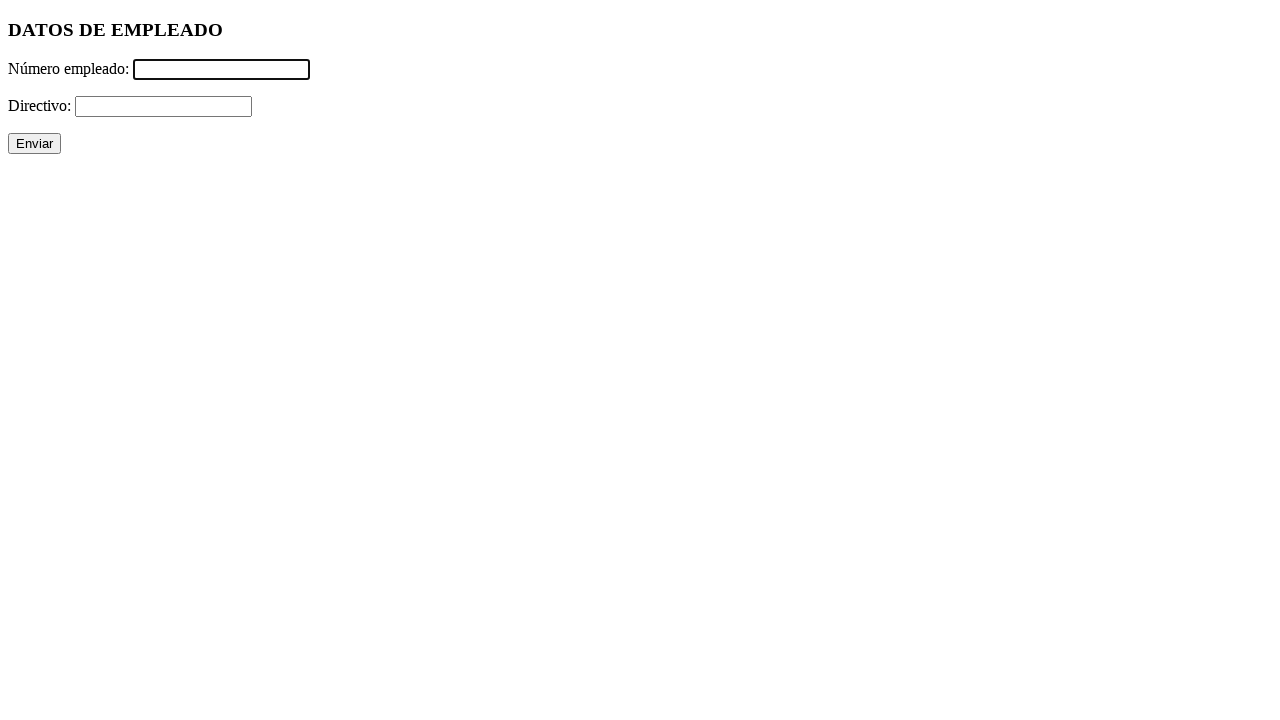

Filled directivo field with '+' on #directivo
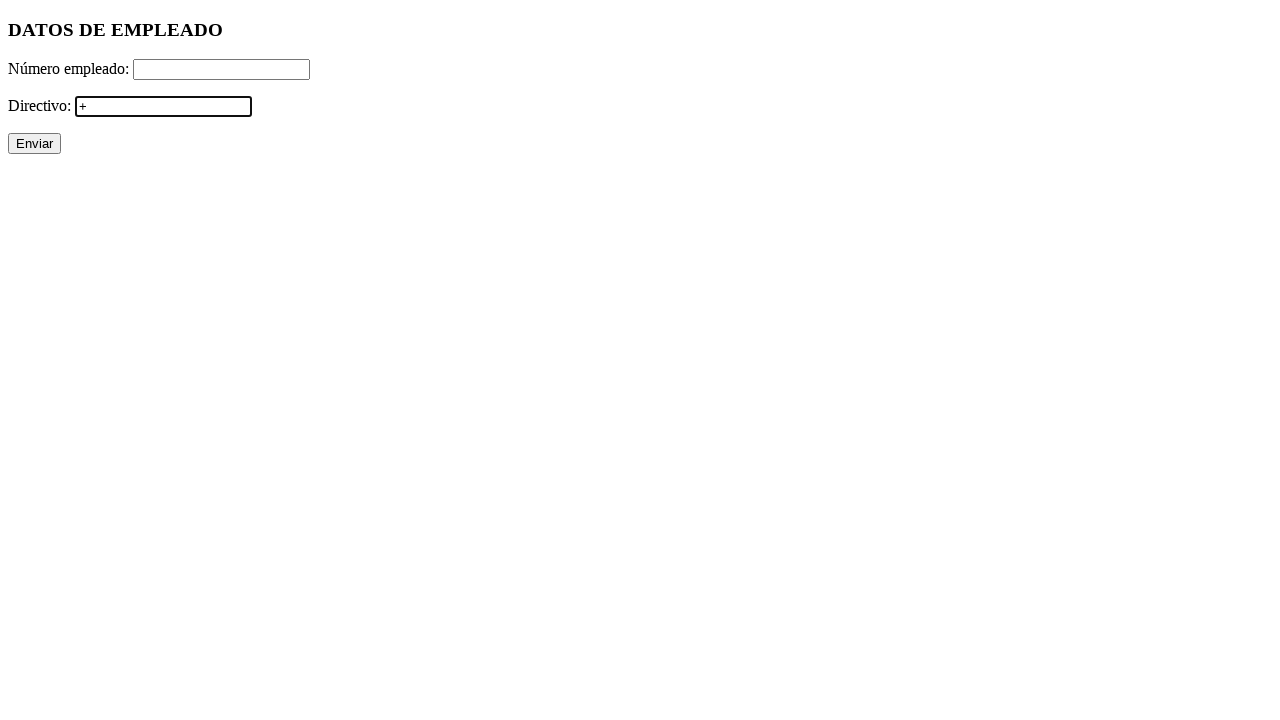

Clicked Enviar (submit) button at (34, 144) on input[value='Enviar']
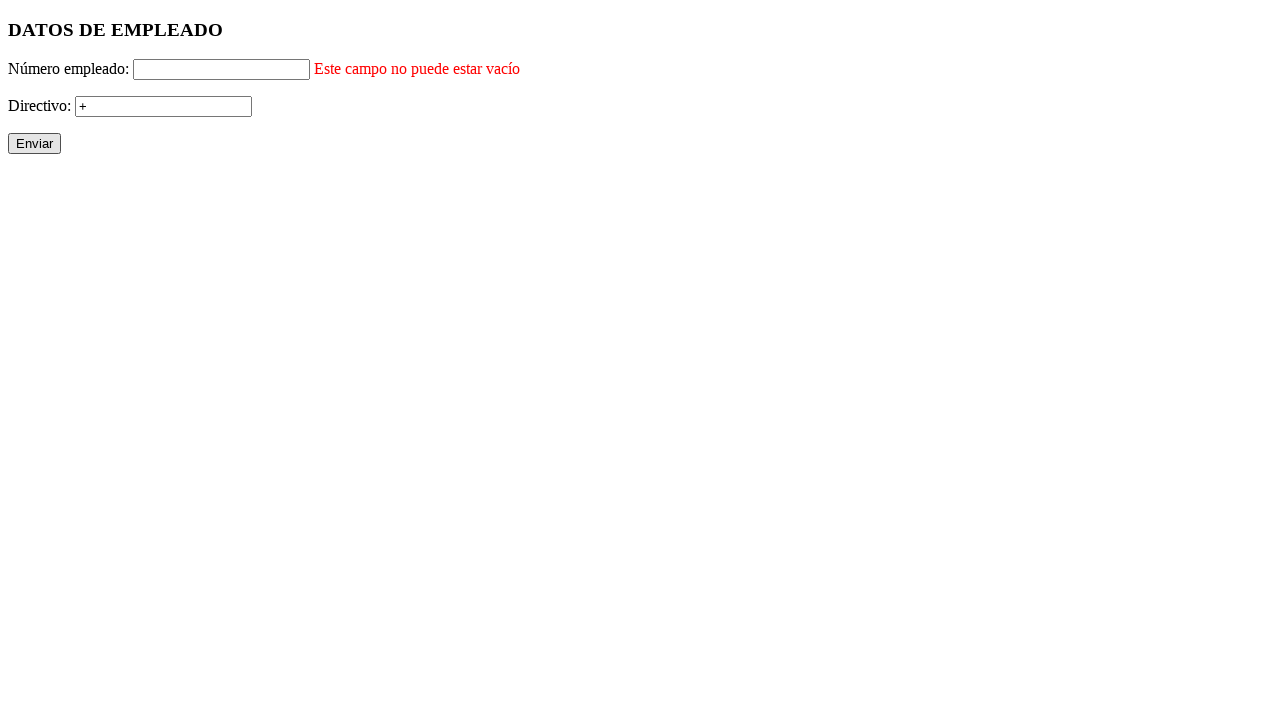

Error message for empty employee number field appeared
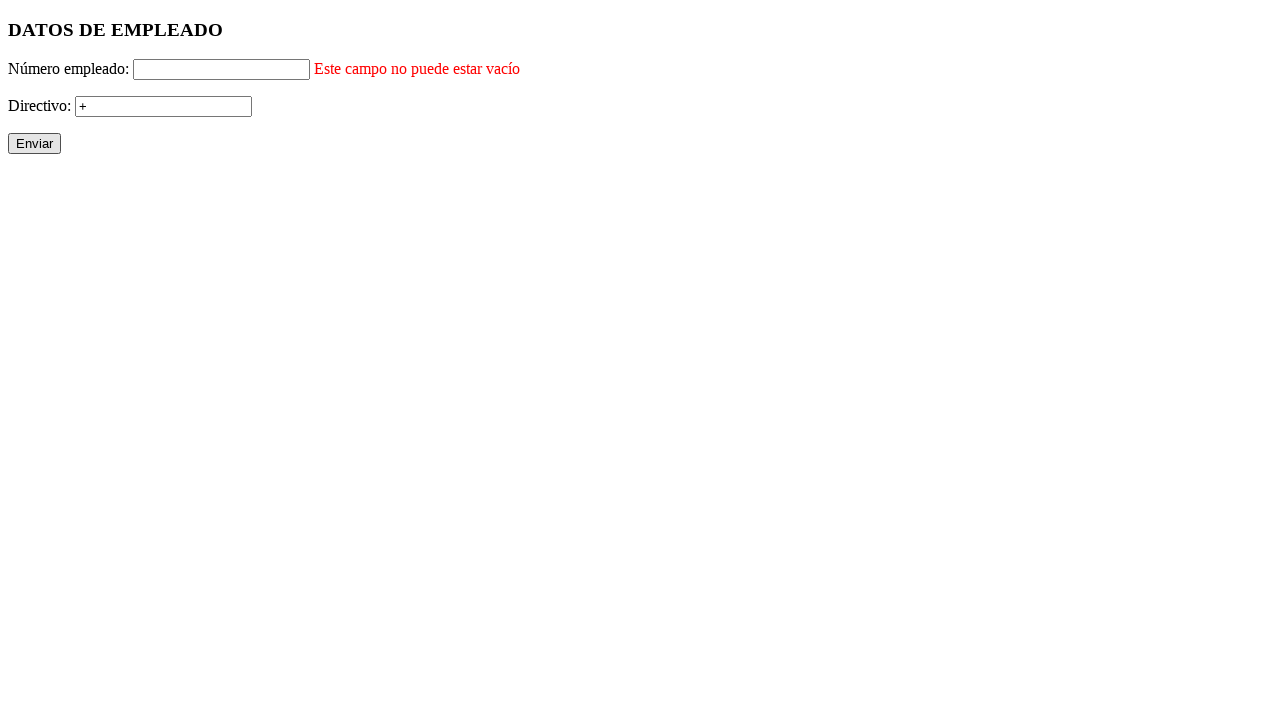

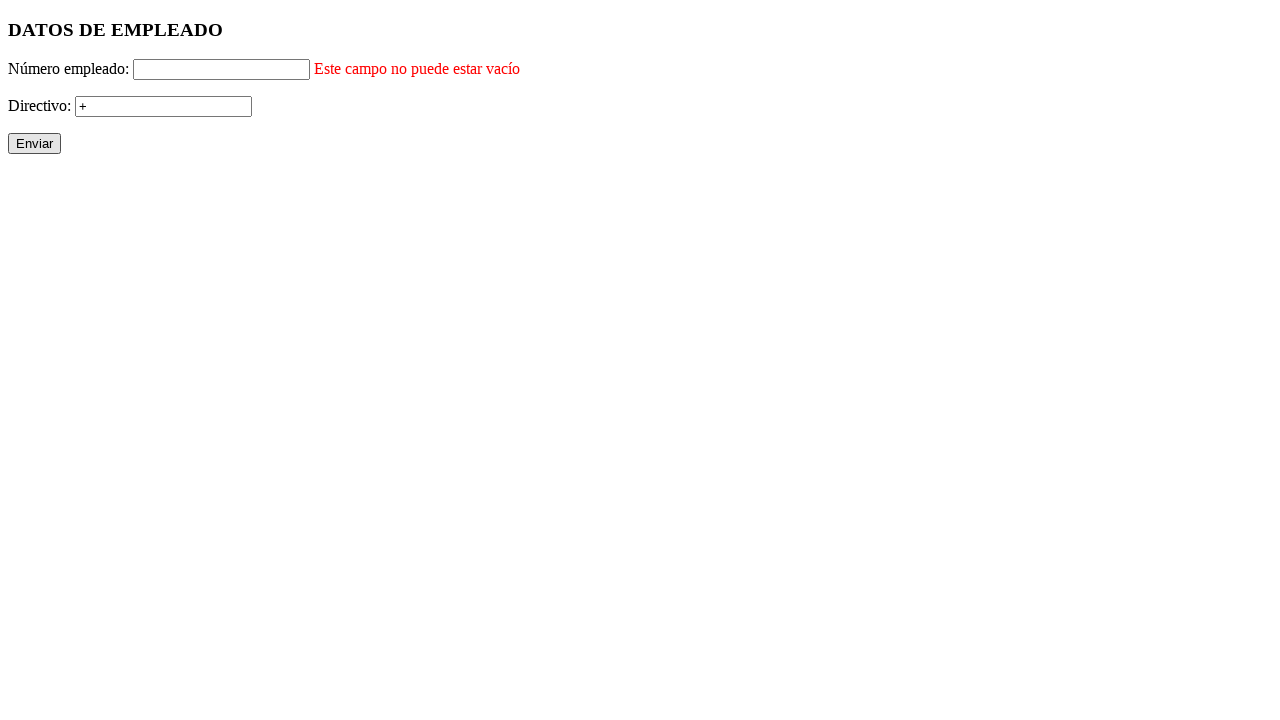